Tests that double-clicking a todo allows editing it

Starting URL: http://backbonejs.org/examples/todos/

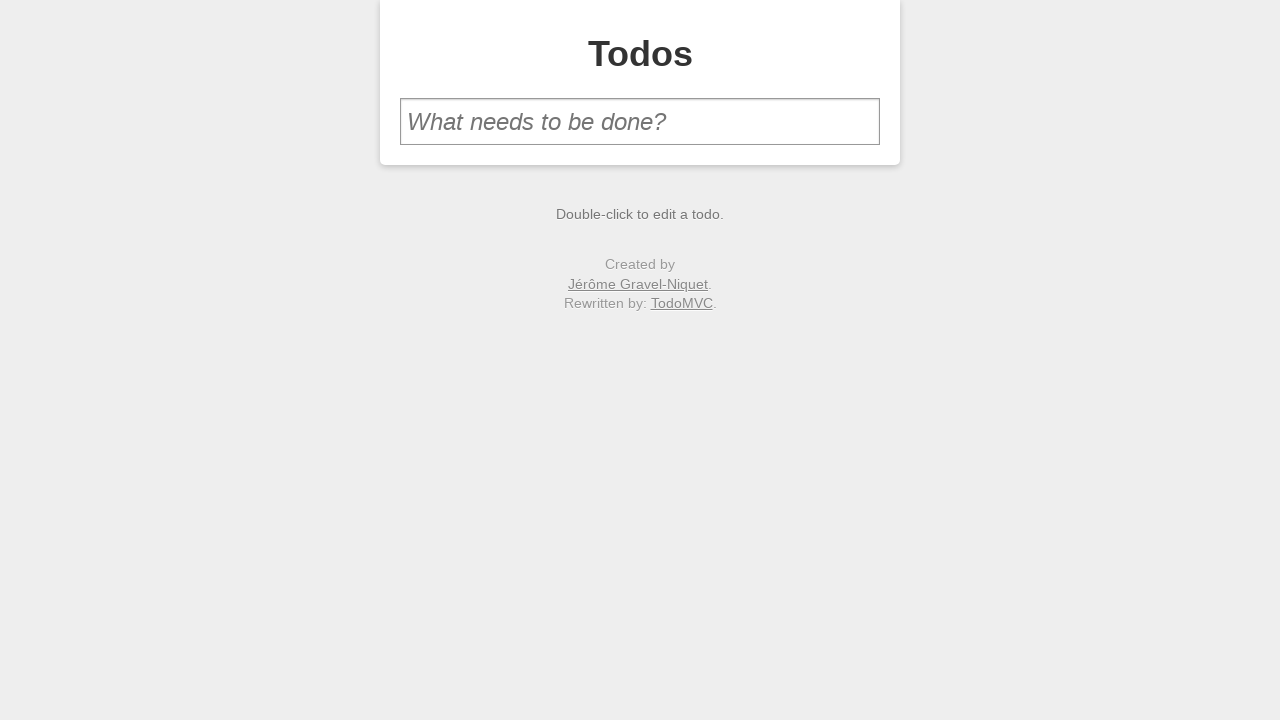

Filled new todo input with 'make sure todo is editable' on #new-todo
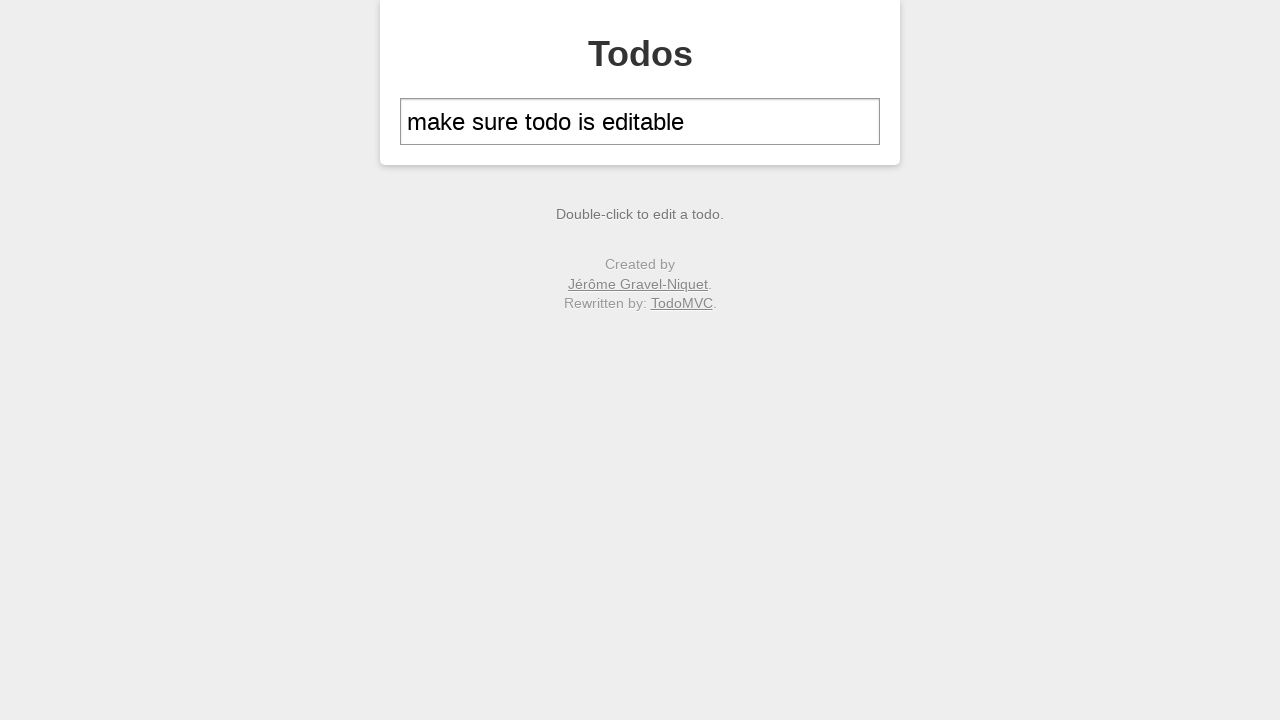

Pressed Enter to create the new todo on #new-todo
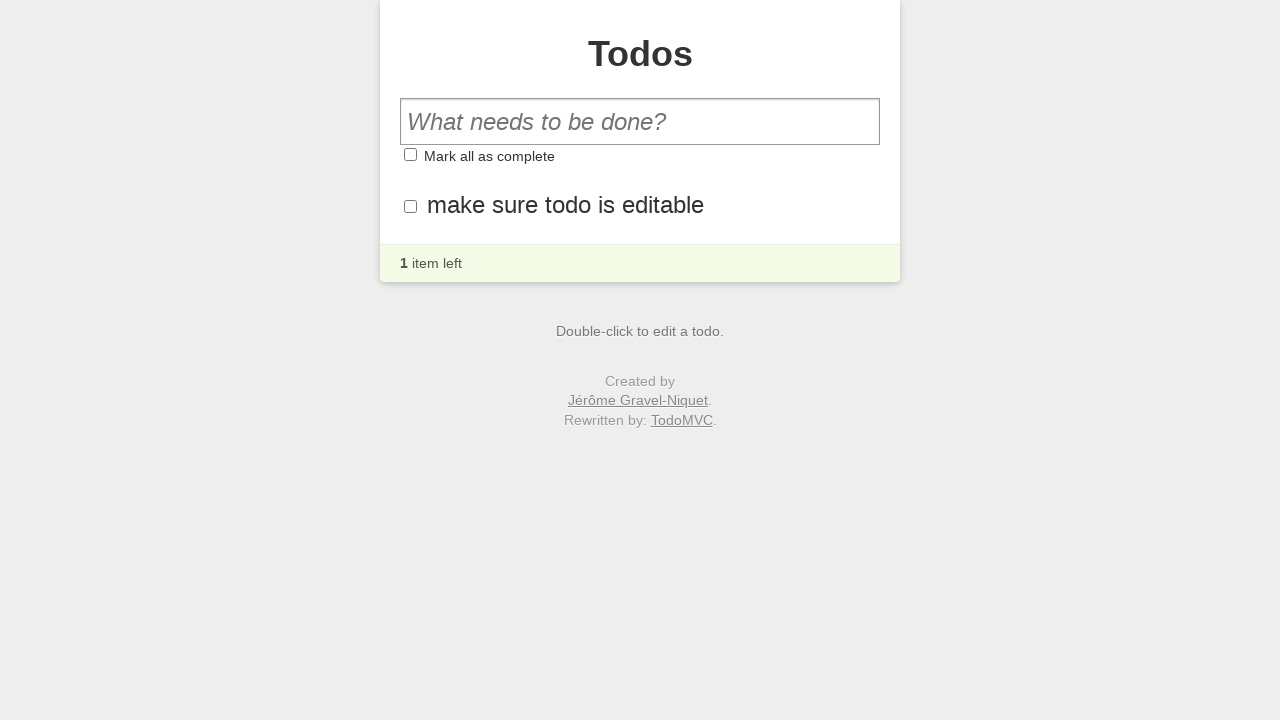

Double-clicked todo label to enter edit mode at (566, 204) on #todo-list li label
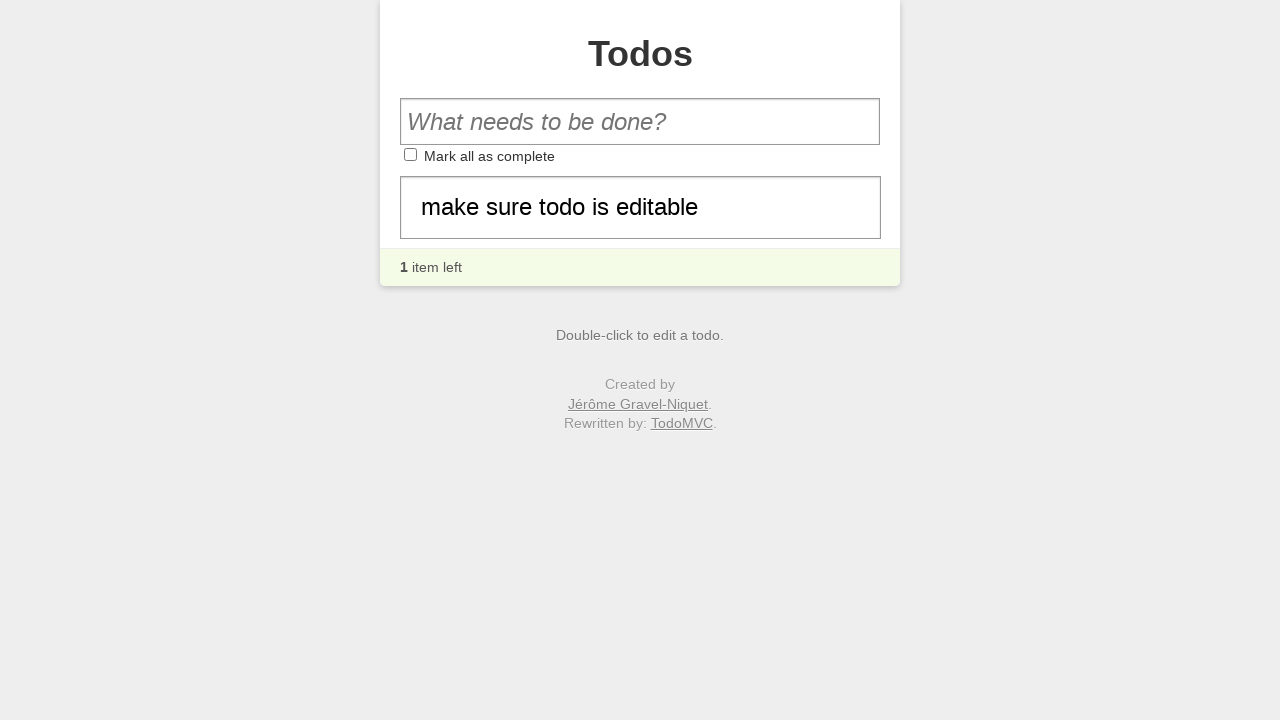

Filled edit field with updated text 'appears its fine' on #todo-list li.editing .edit
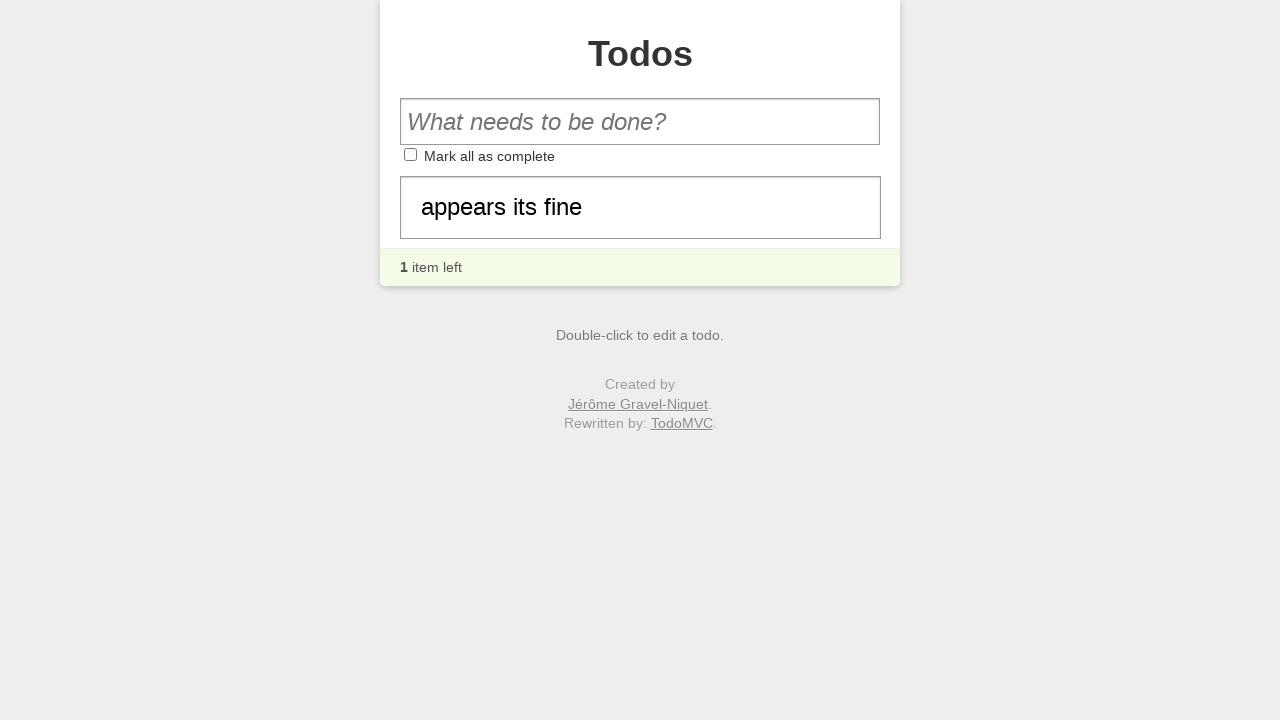

Pressed Enter to confirm the edited todo on #todo-list li.editing .edit
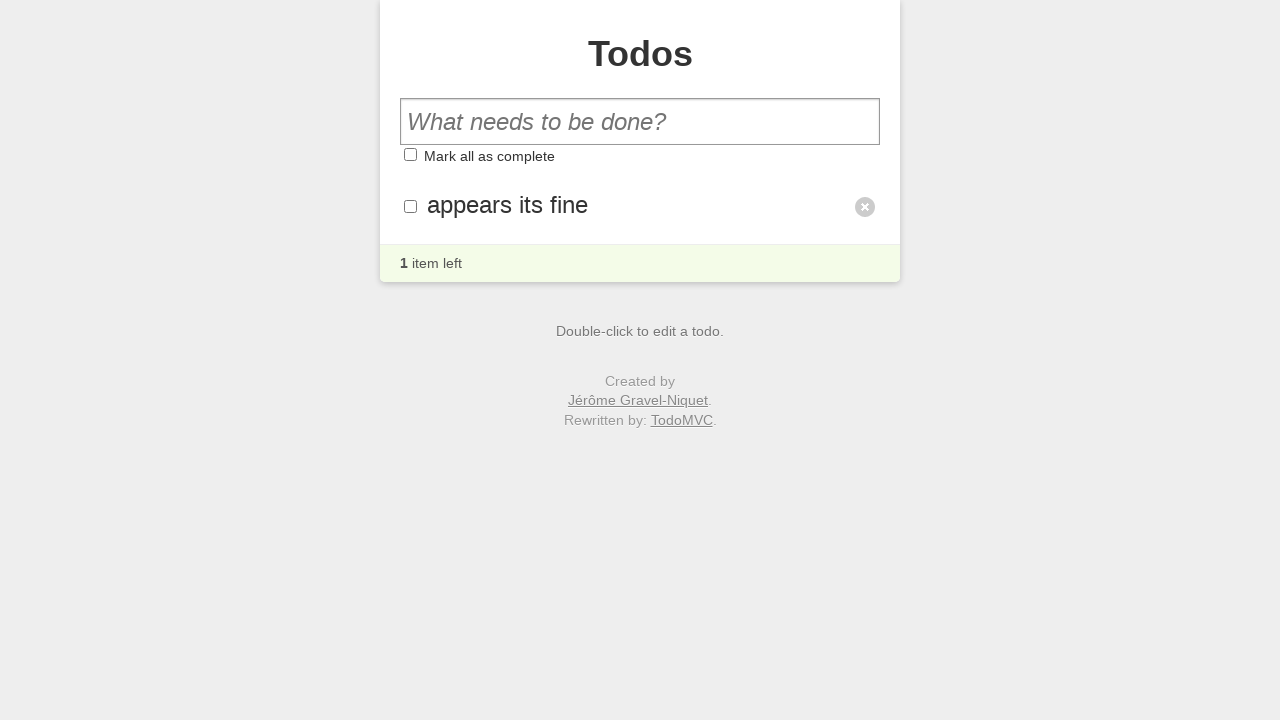

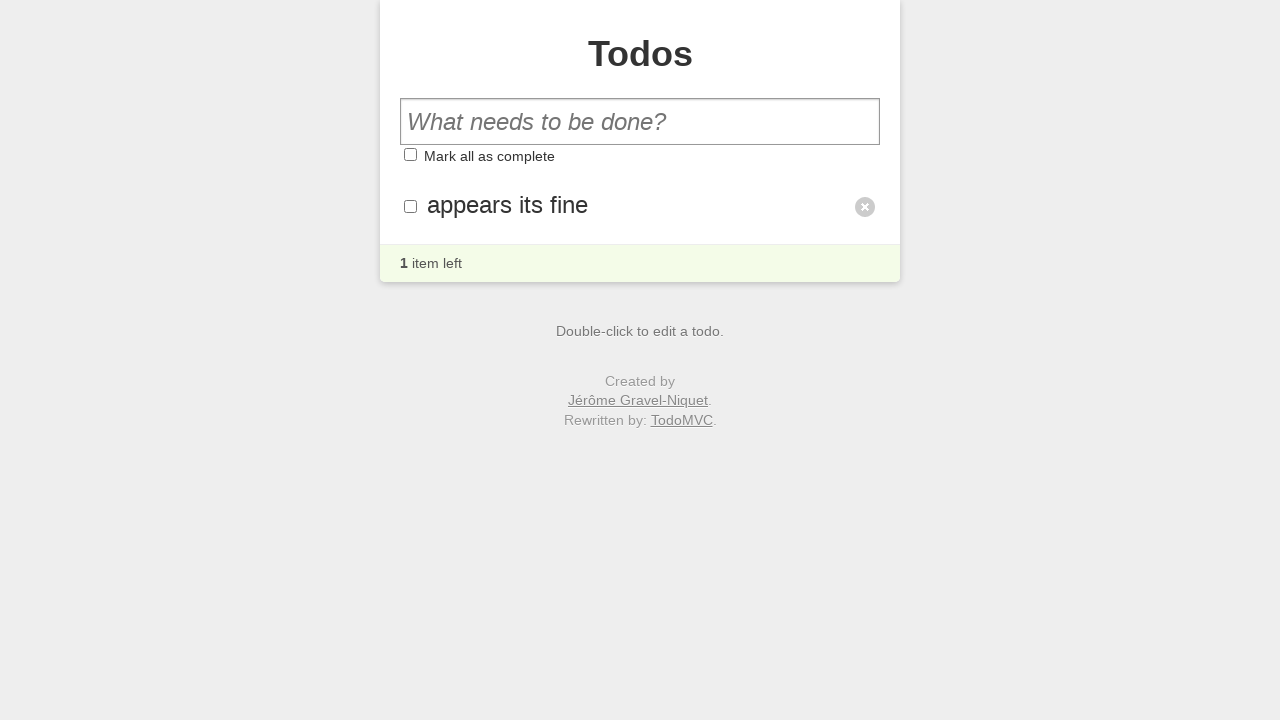